Tests JavaScript prompt alert handling by clicking a button to trigger a prompt, entering text, accepting the alert, and verifying the result message

Starting URL: https://the-internet.herokuapp.com/javascript_alerts

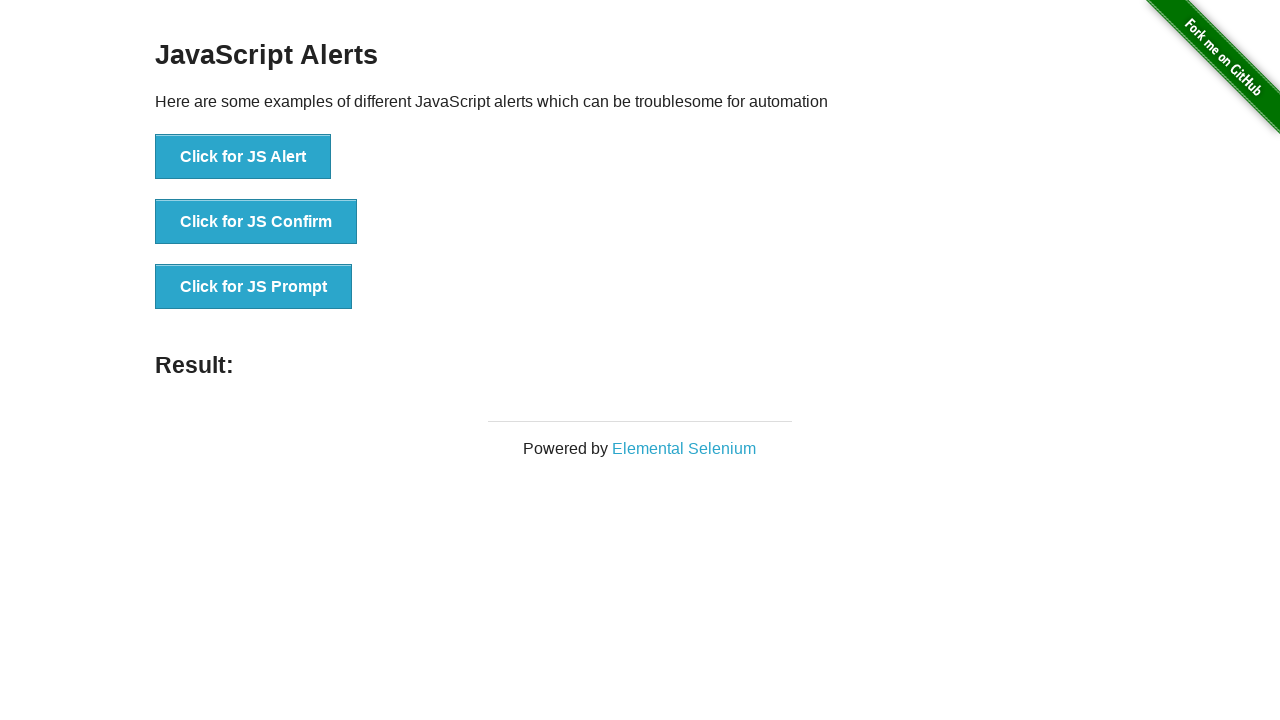

Clicked the JS Prompt button to trigger the alert at (254, 287) on button[onclick='jsPrompt()']
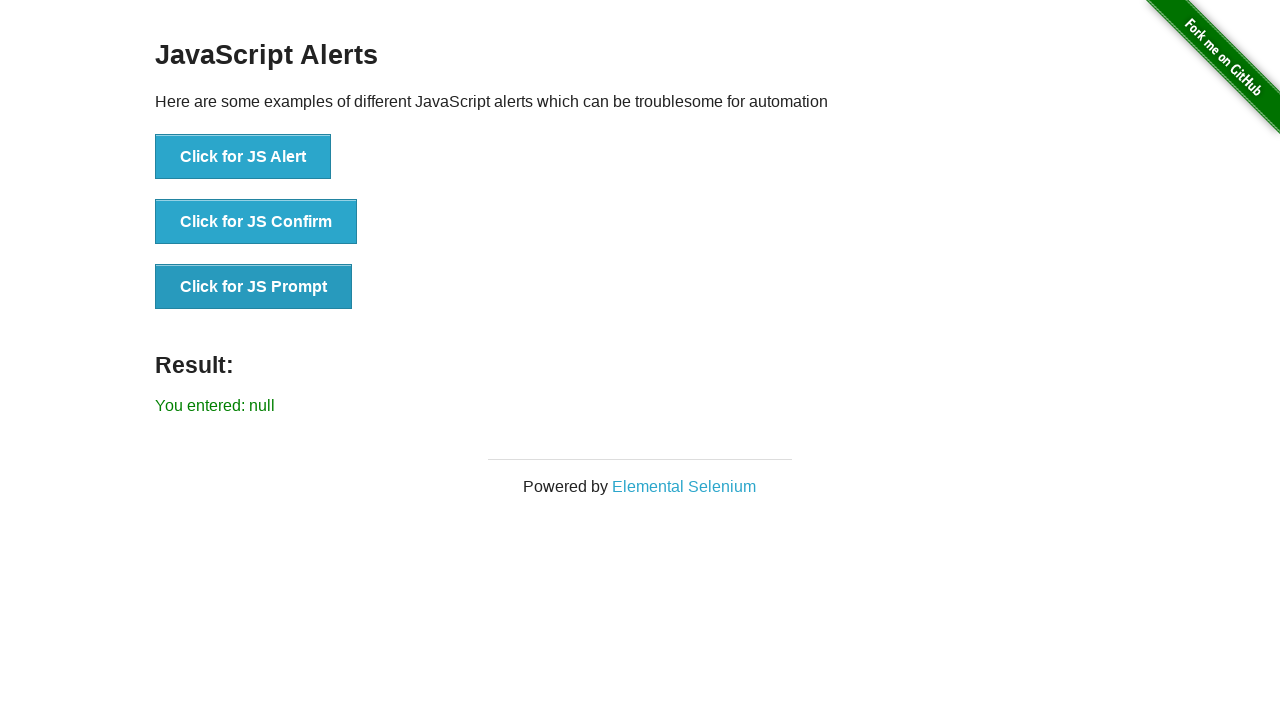

Set up dialog handler to accept prompt with text 'PRAMOD'
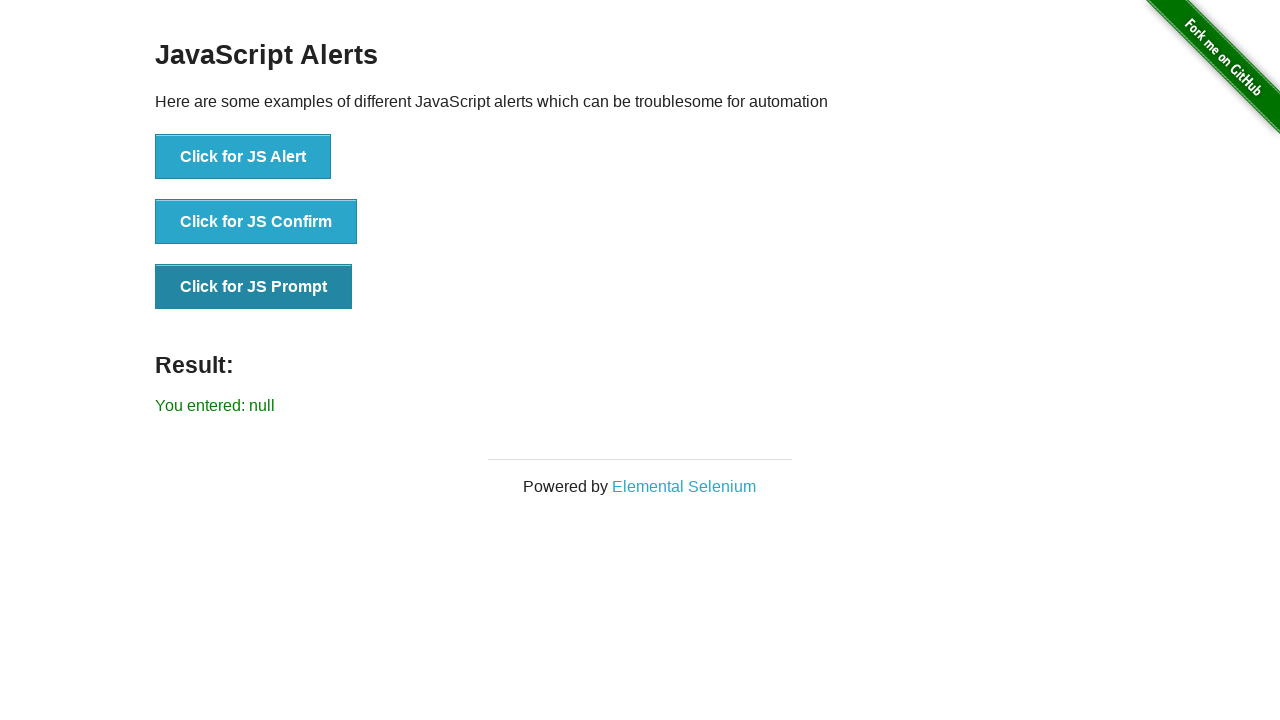

Clicked the JS Prompt button again to trigger the prompt dialog at (254, 287) on button[onclick='jsPrompt()']
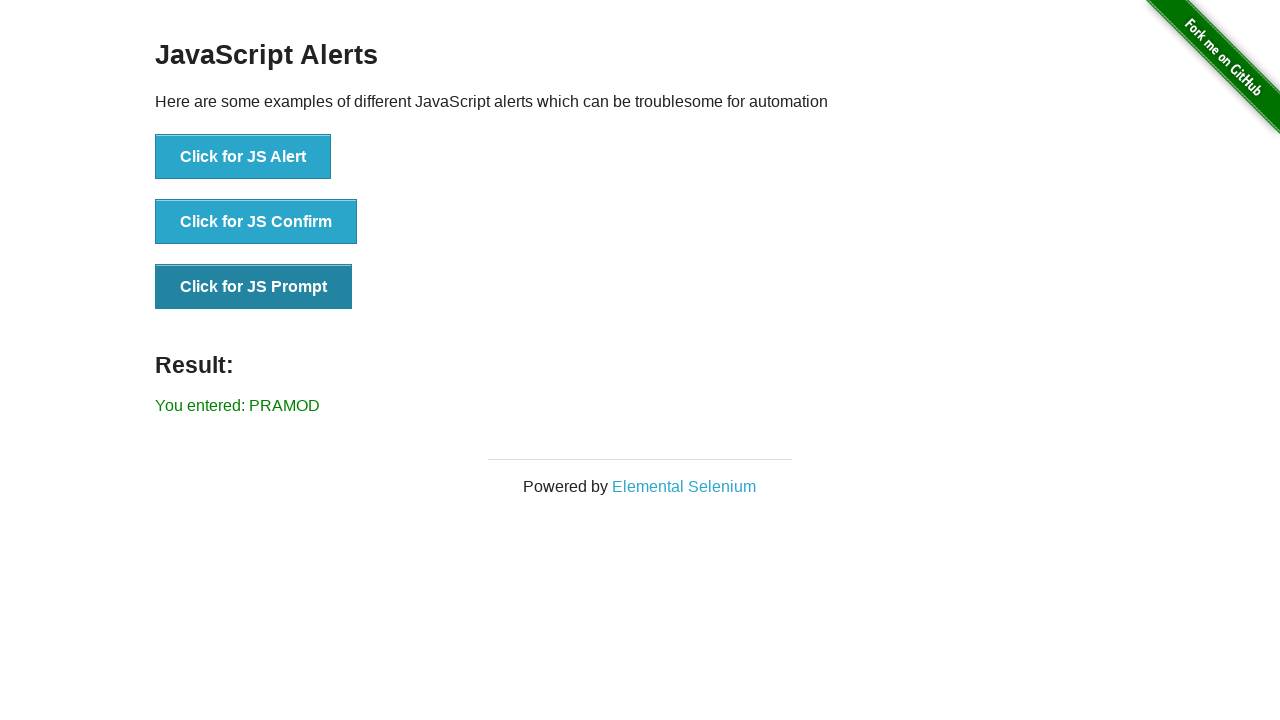

Waited for result message element to appear
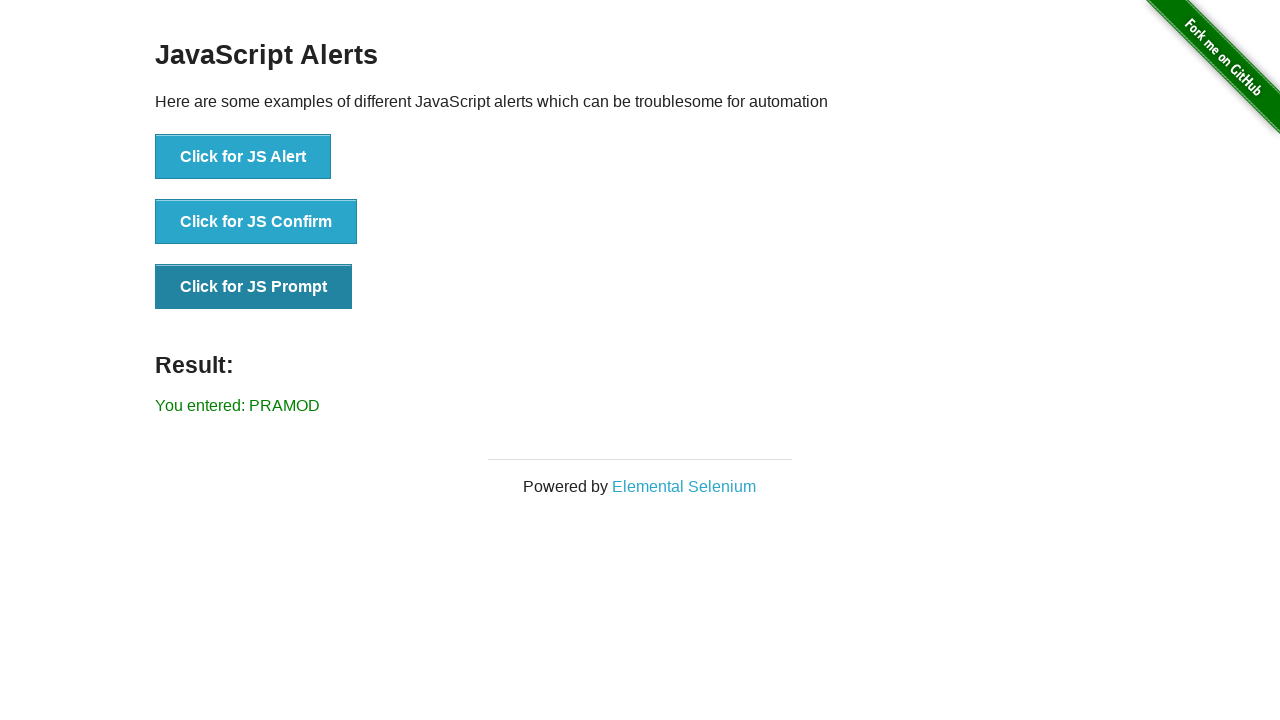

Retrieved result text from the page
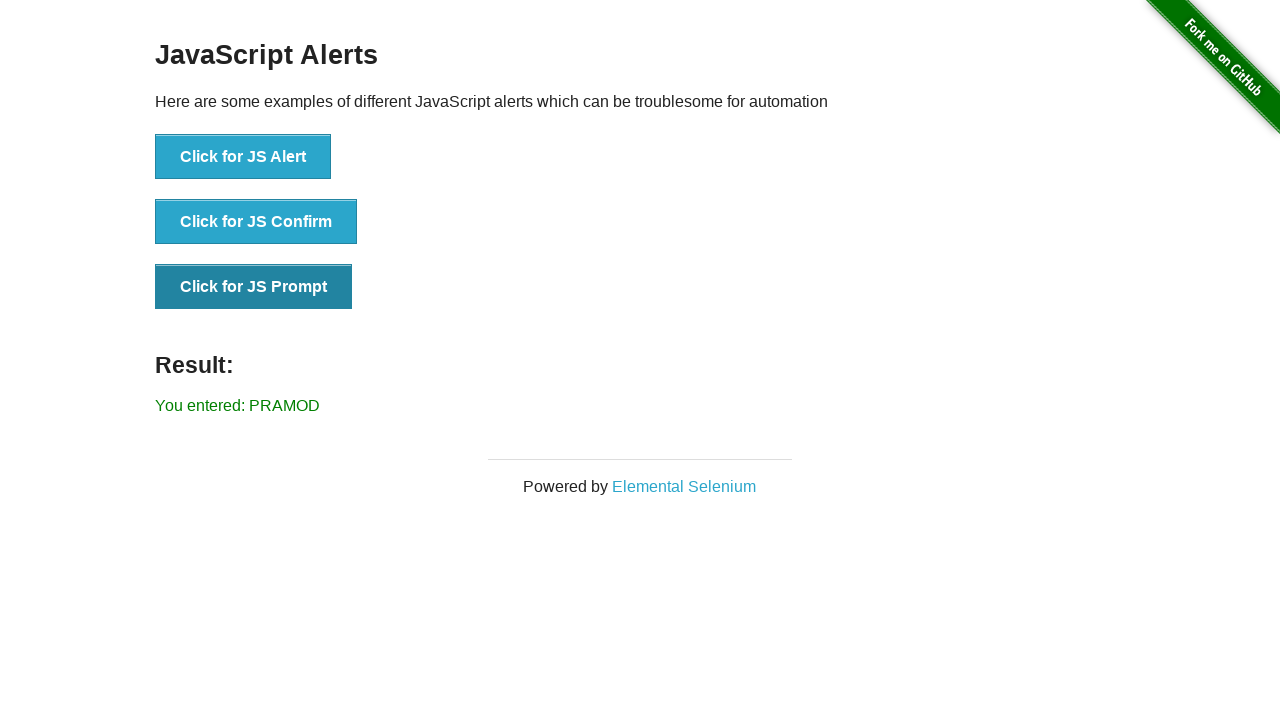

Verified result text matches expected message 'You entered: PRAMOD'
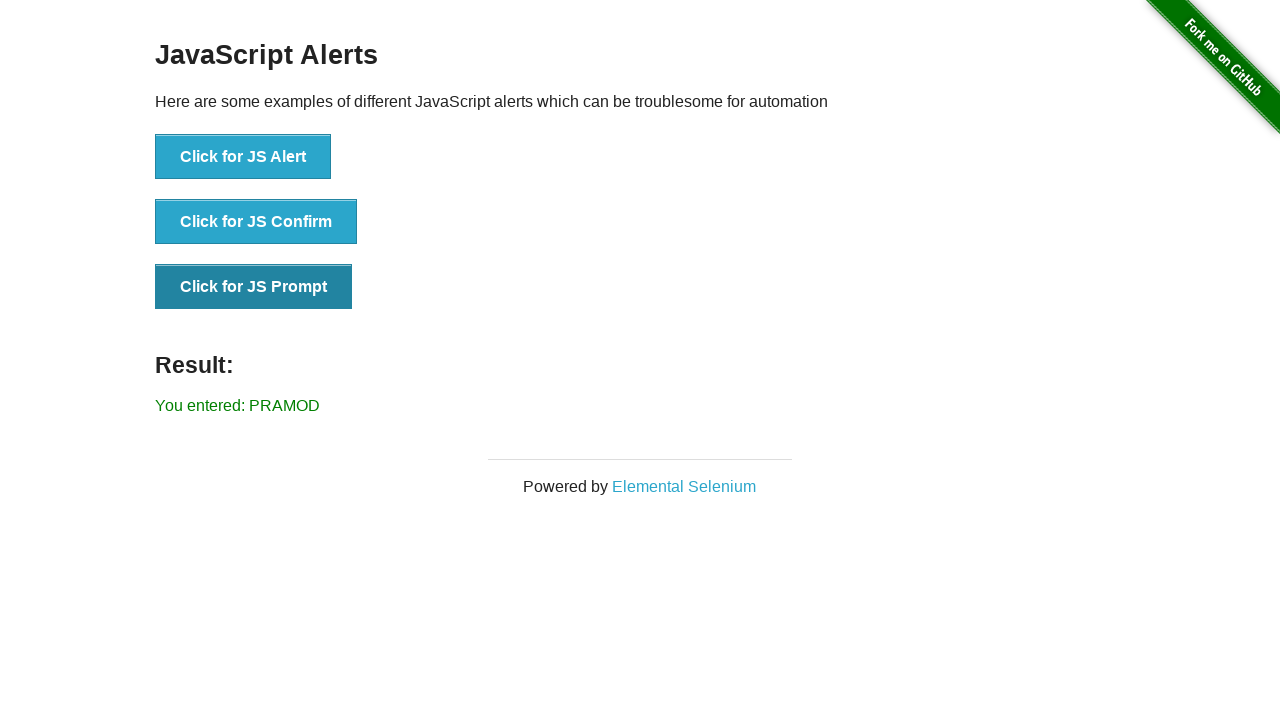

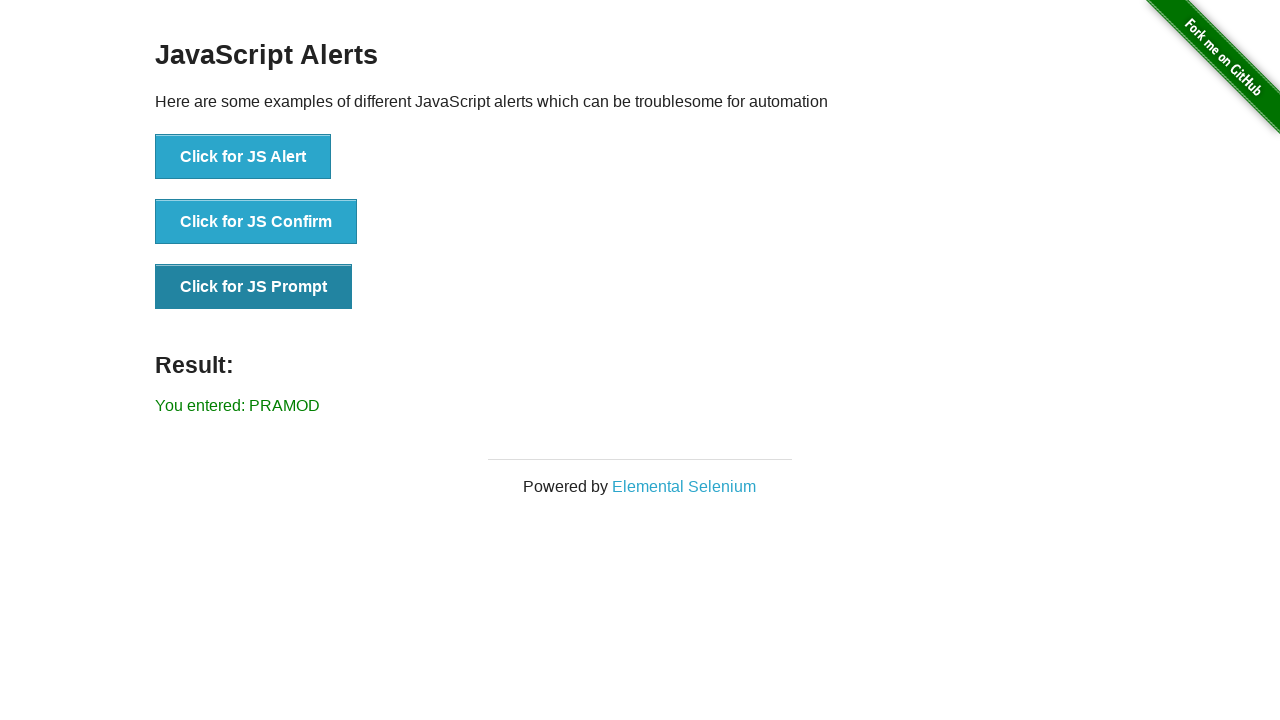